Tests marking individual items as complete by checking their checkboxes

Starting URL: https://demo.playwright.dev/todomvc

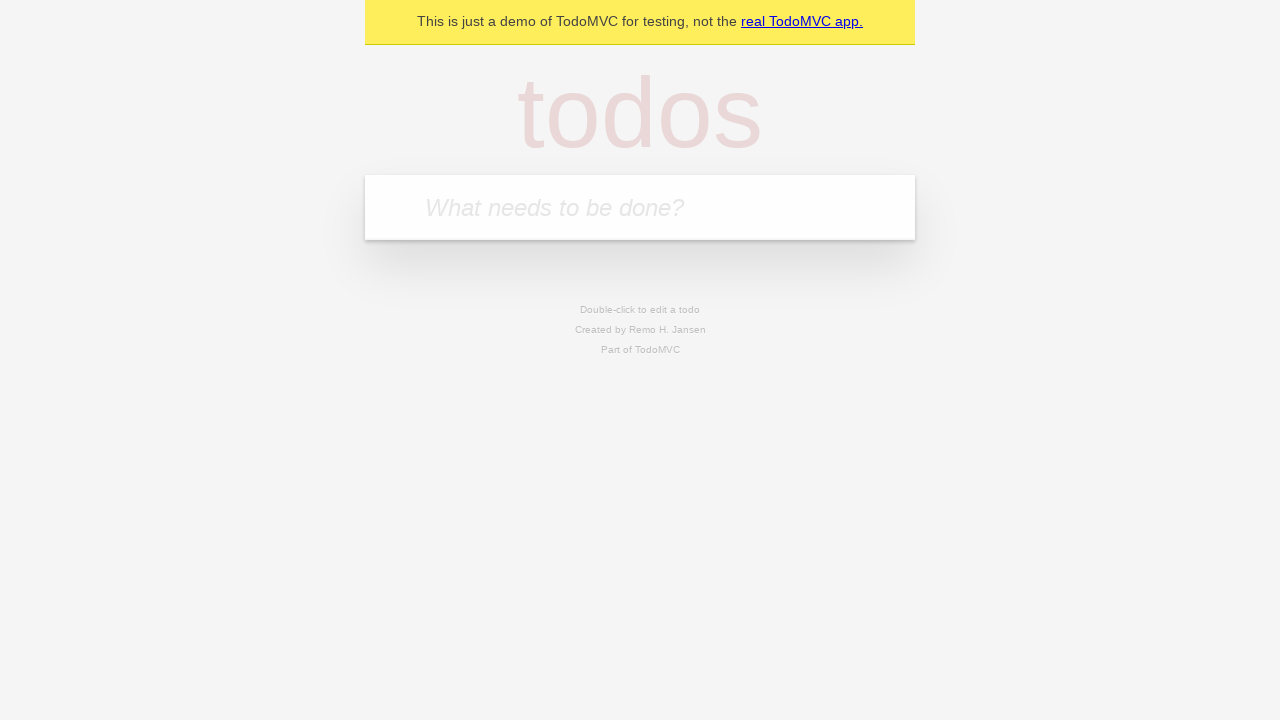

Located the 'What needs to be done?' input field
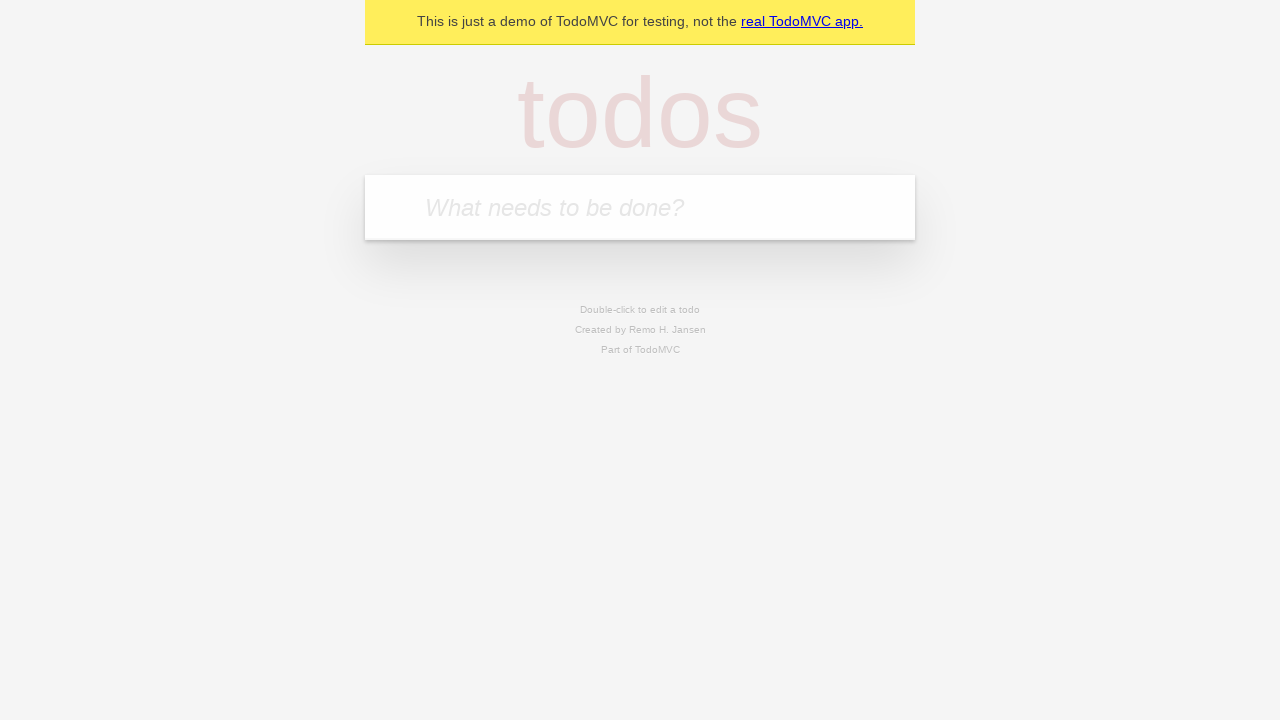

Filled first todo item with 'buy some cheese' on internal:attr=[placeholder="What needs to be done?"i]
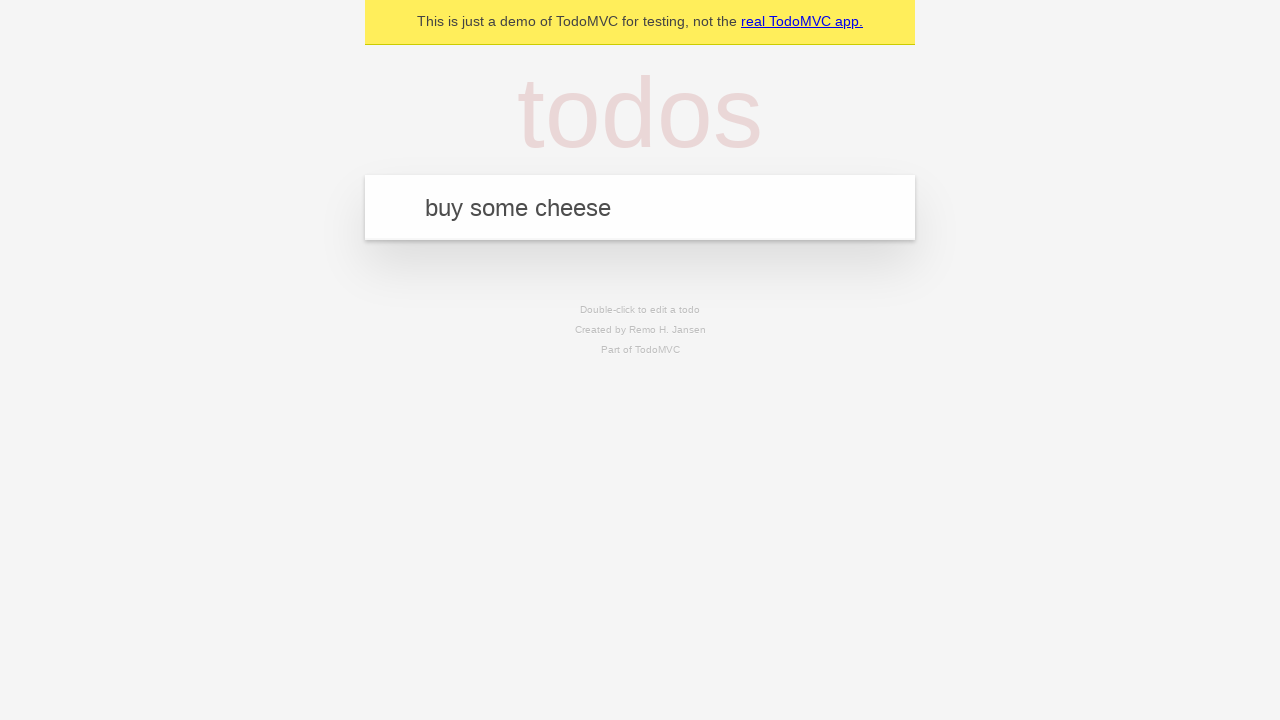

Pressed Enter to create first todo item on internal:attr=[placeholder="What needs to be done?"i]
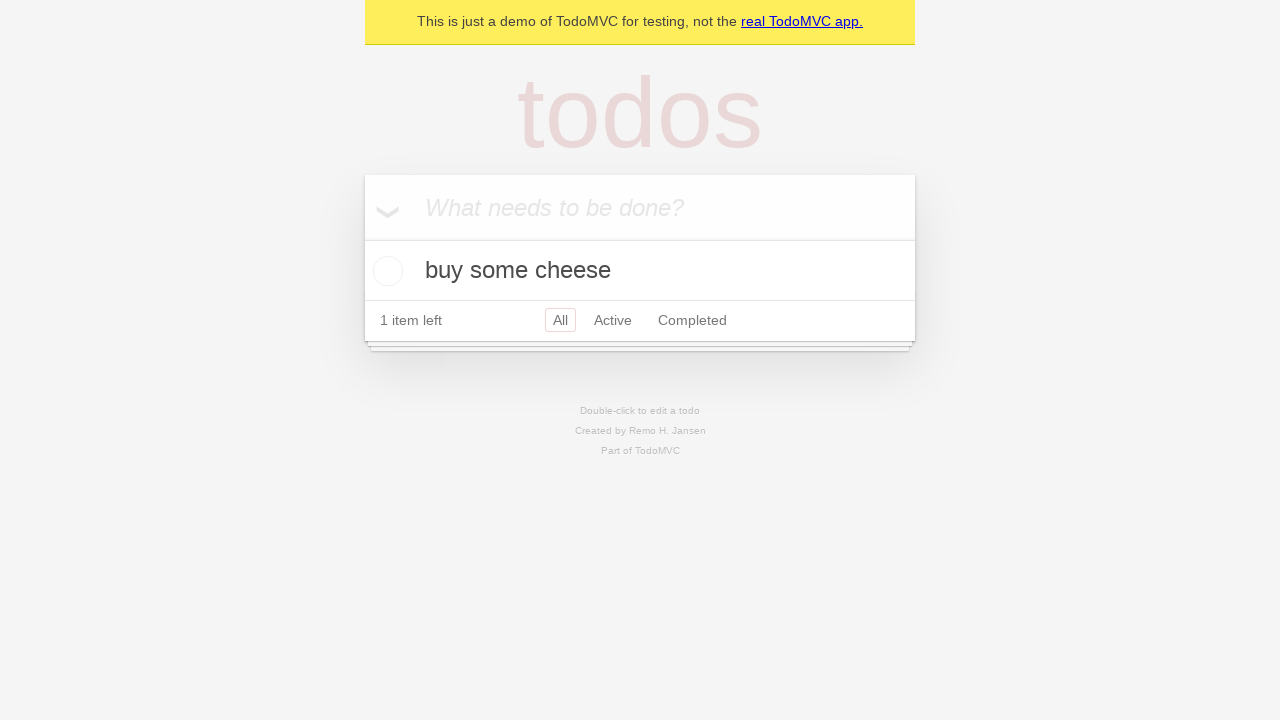

Filled second todo item with 'feed the cat' on internal:attr=[placeholder="What needs to be done?"i]
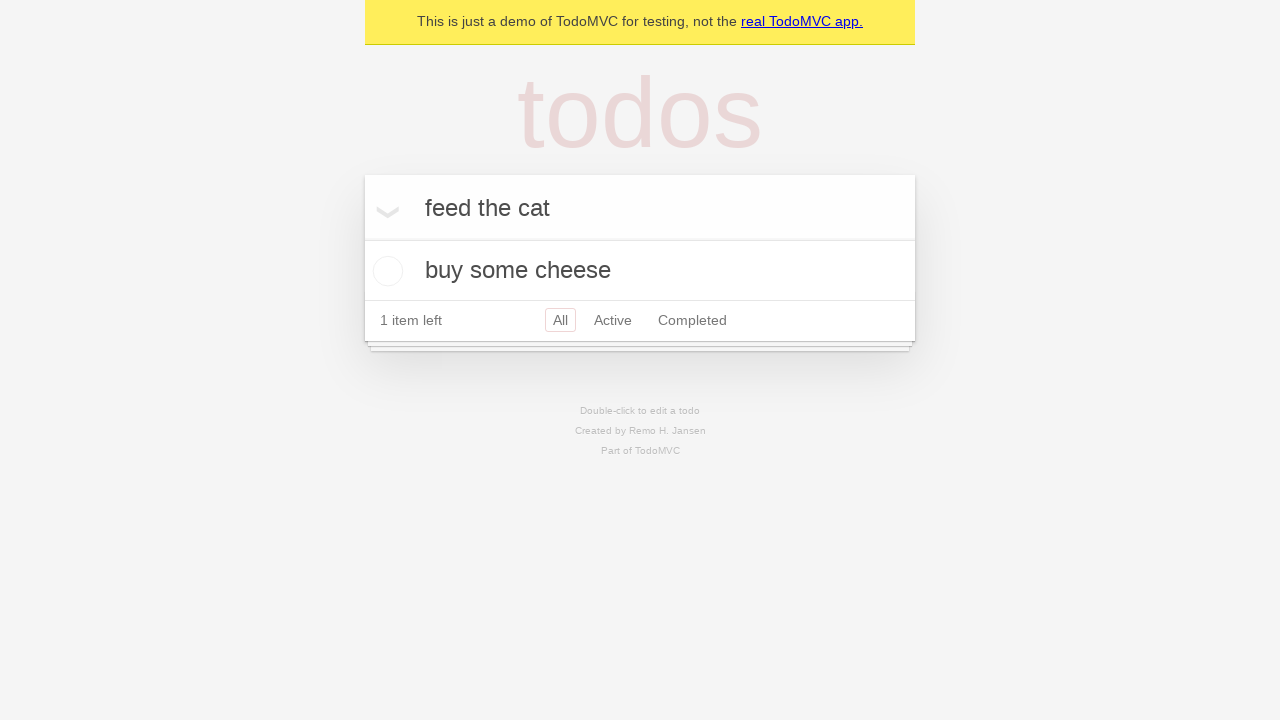

Pressed Enter to create second todo item on internal:attr=[placeholder="What needs to be done?"i]
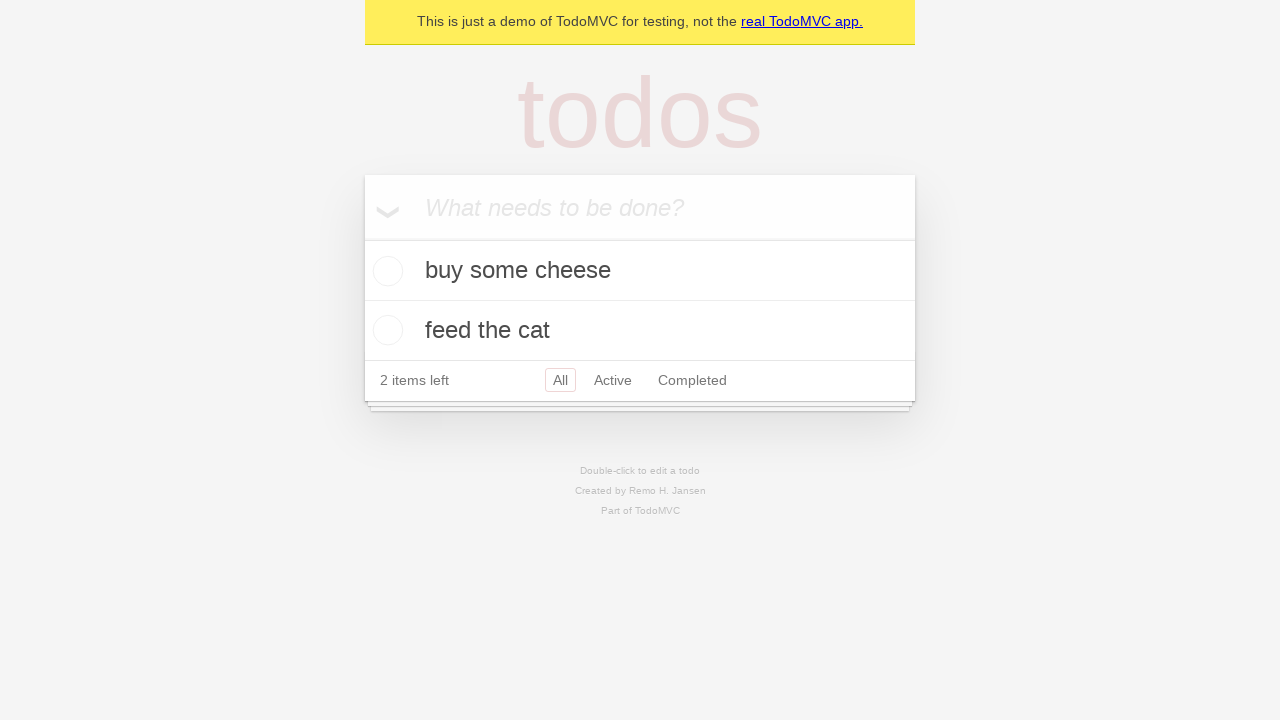

Located first todo item
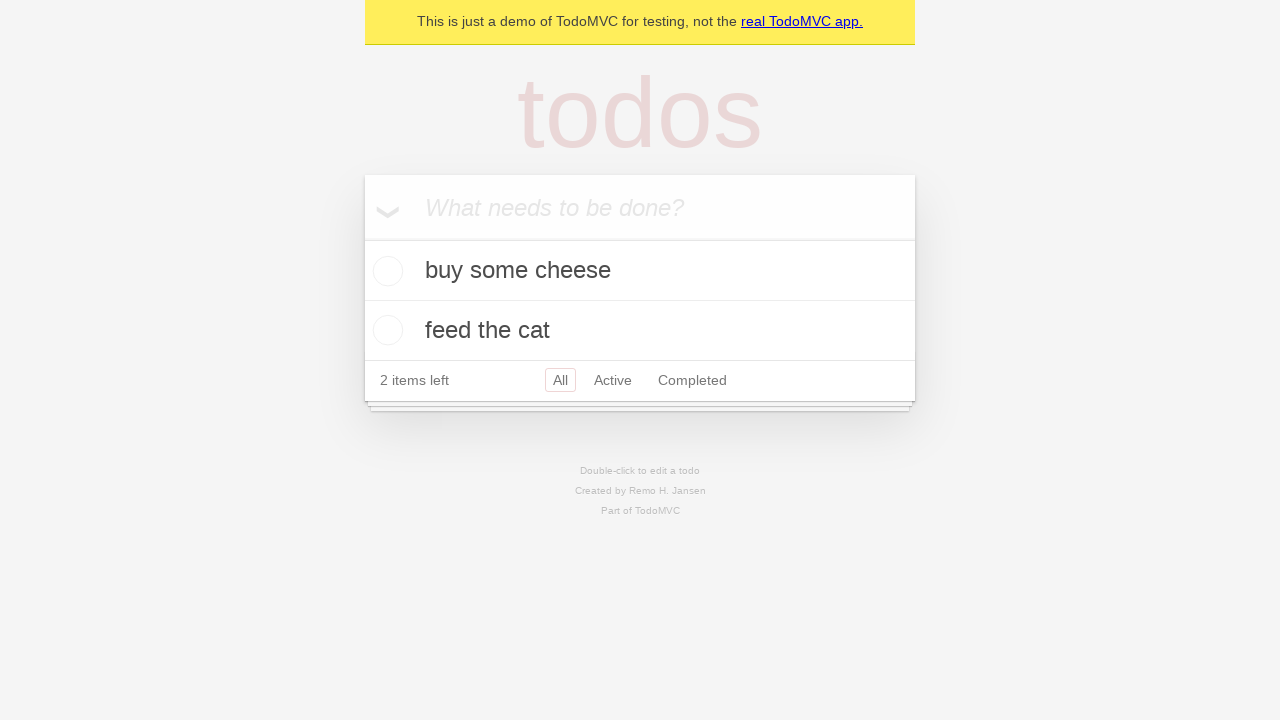

Checked the checkbox for first todo item 'buy some cheese' at (385, 271) on internal:testid=[data-testid="todo-item"s] >> nth=0 >> internal:role=checkbox
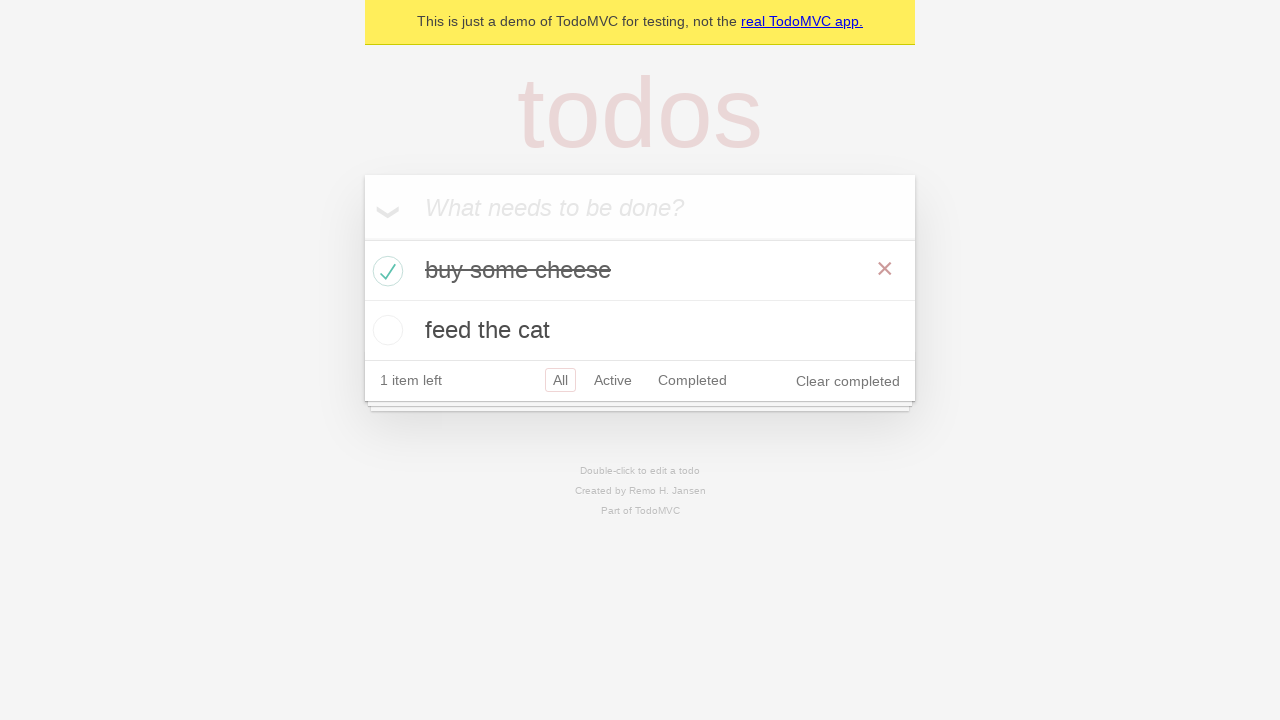

Located second todo item
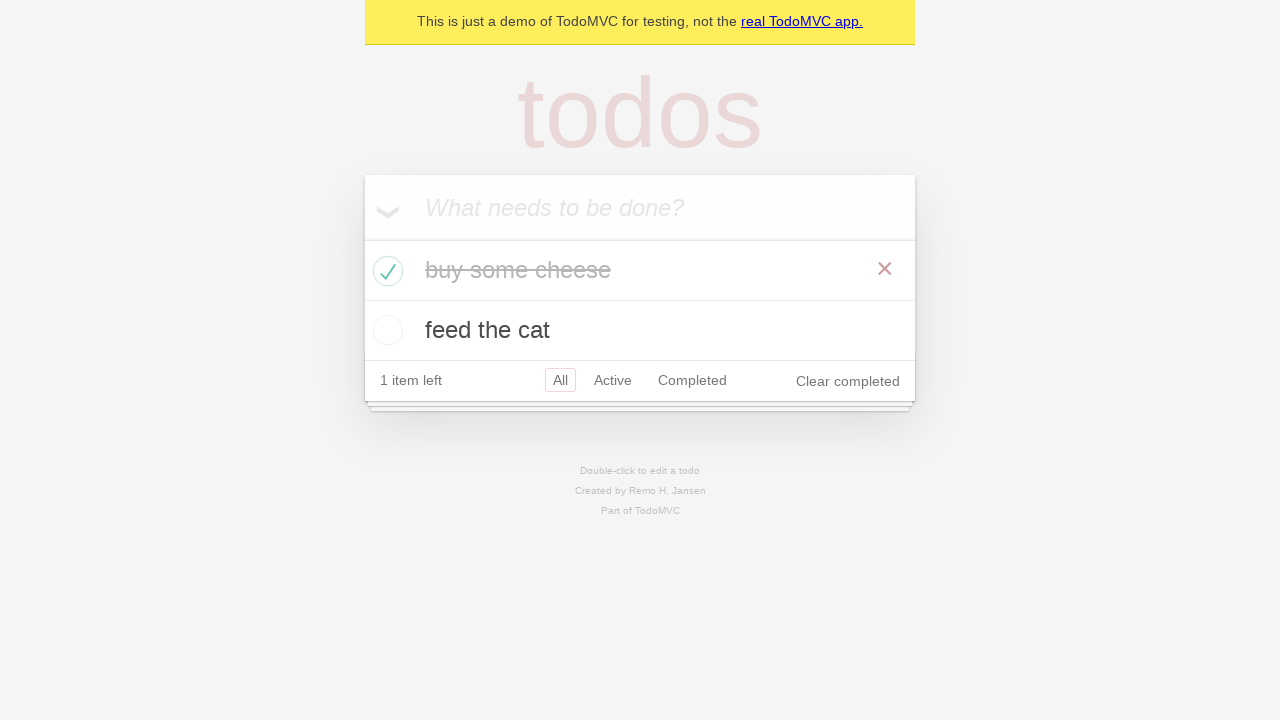

Checked the checkbox for second todo item 'feed the cat' at (385, 330) on internal:testid=[data-testid="todo-item"s] >> nth=1 >> internal:role=checkbox
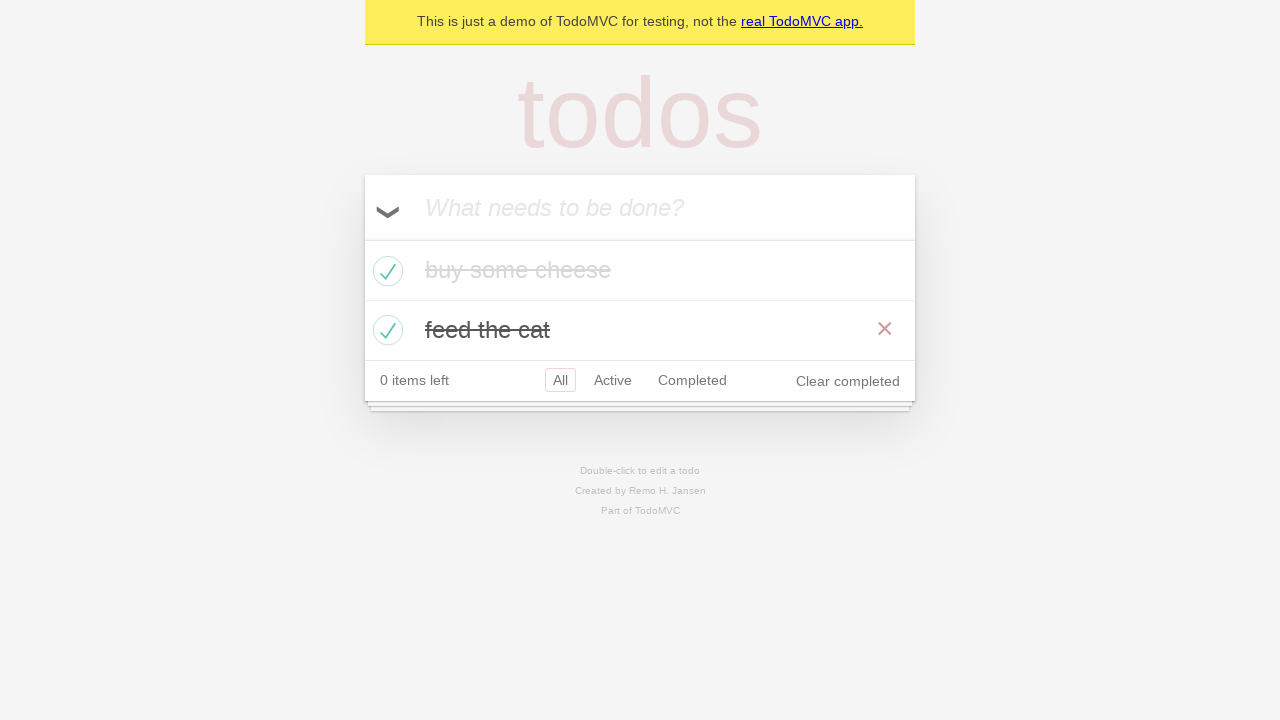

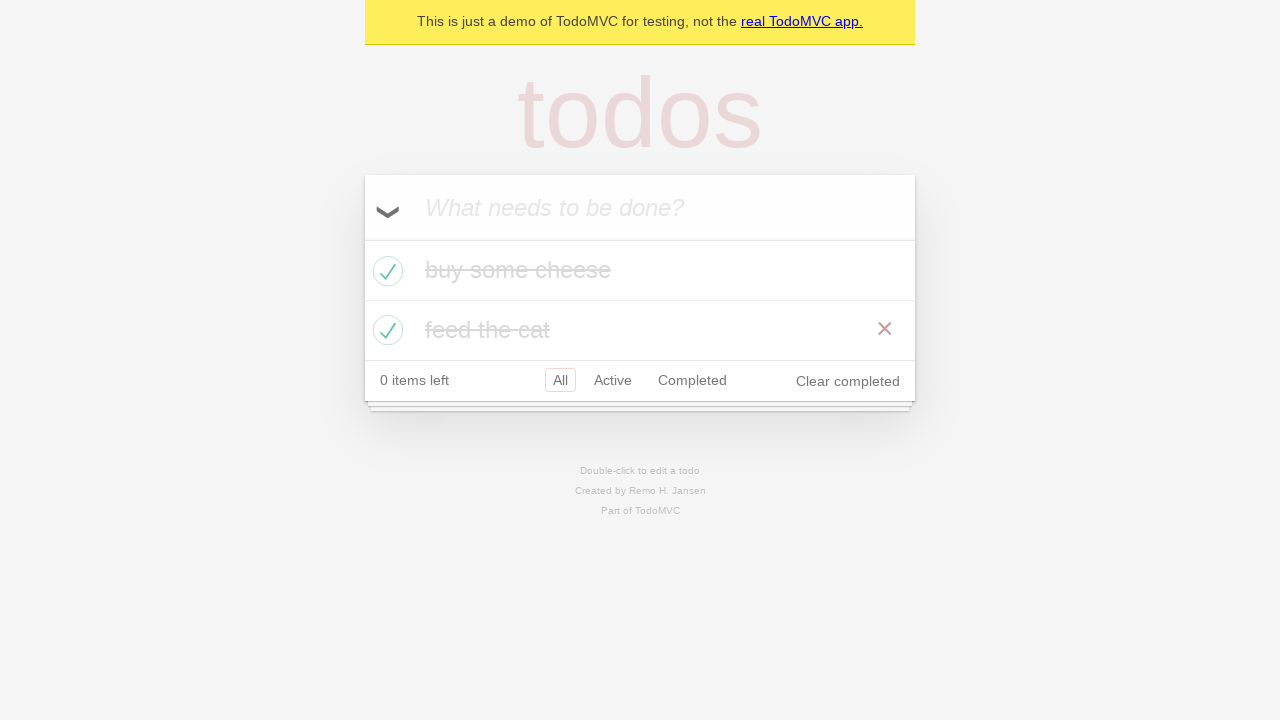